Tests the text box form on DemoQA by filling in name, email, current address, and permanent address fields

Starting URL: https://demoqa.com/elements

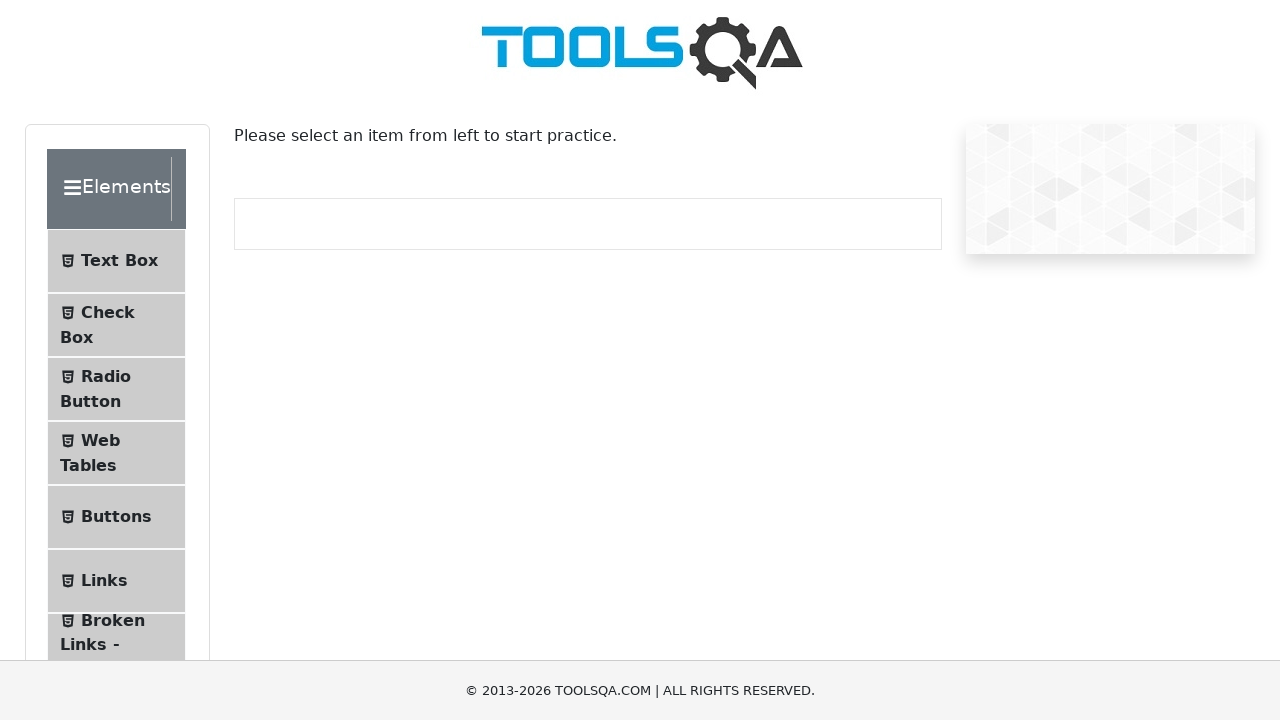

Clicked on Text Box menu item at (116, 261) on #item-0
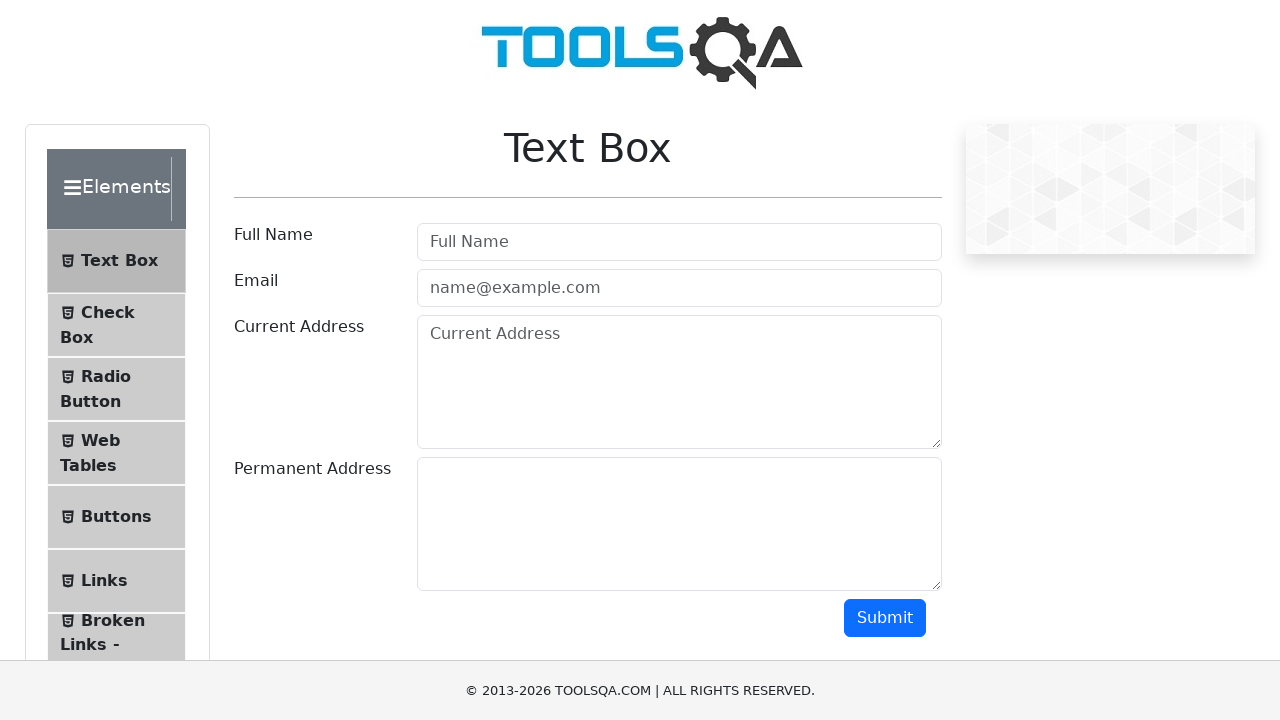

Filled in user name field with 'Filip Rahulia' on #userName
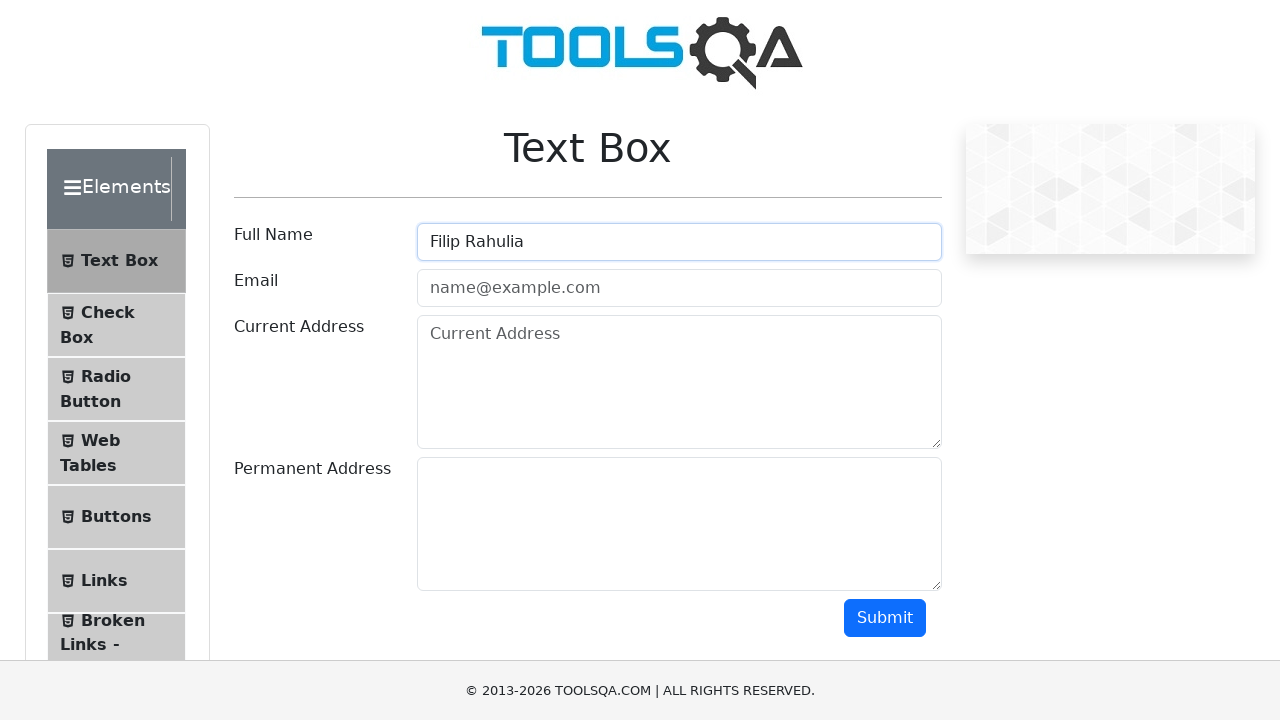

Filled in email field with 'test@test.com' on #userEmail
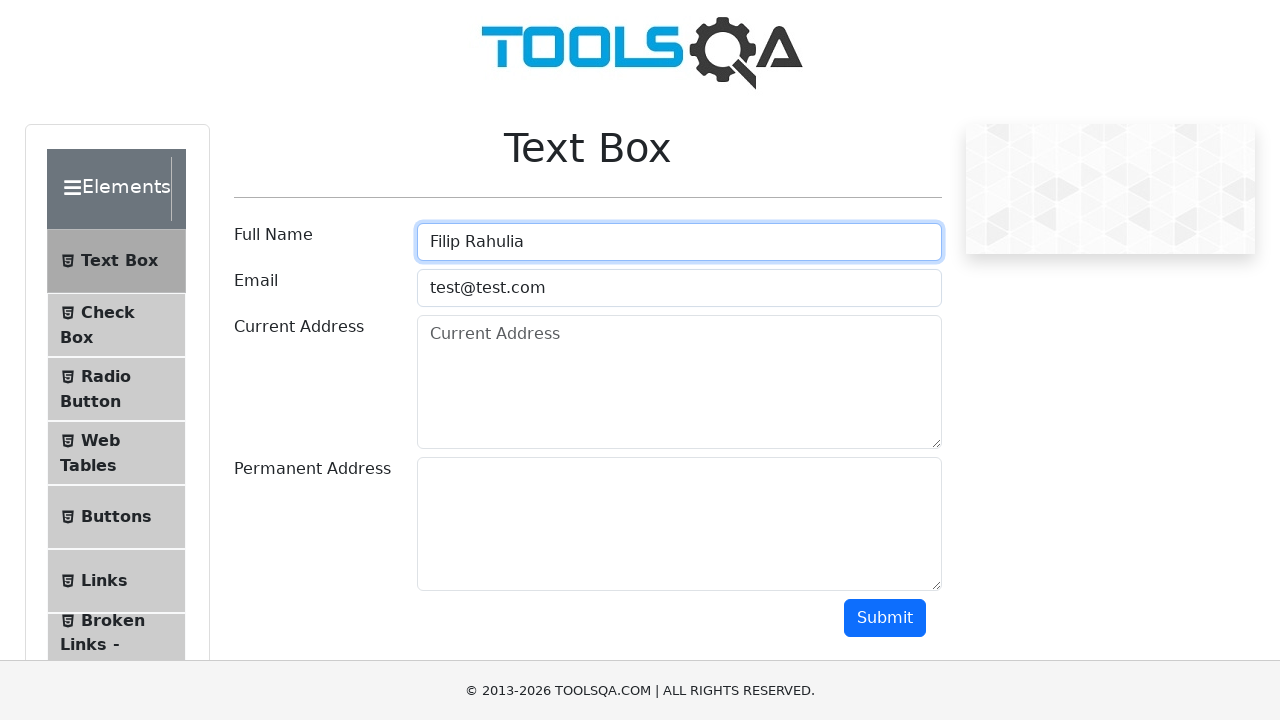

Filled in current address field with 'Current Address' on #currentAddress
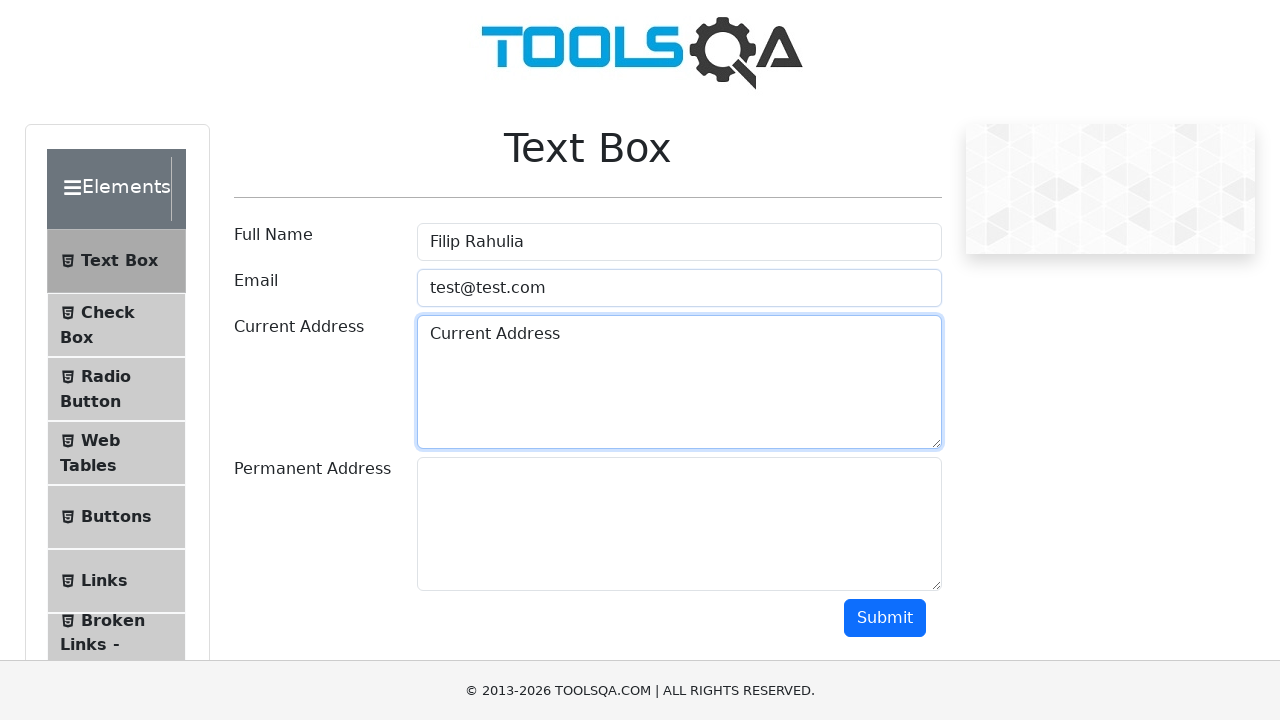

Filled in permanent address field with 'Permanent Address' on #permanentAddress
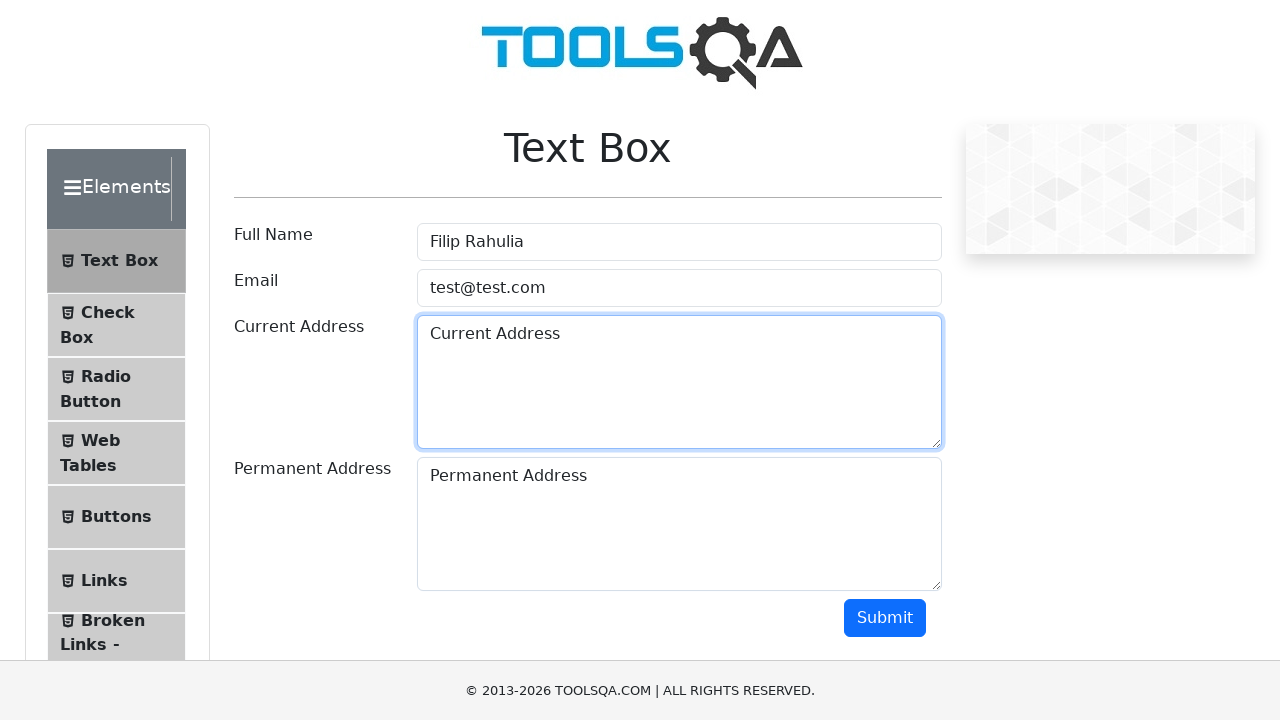

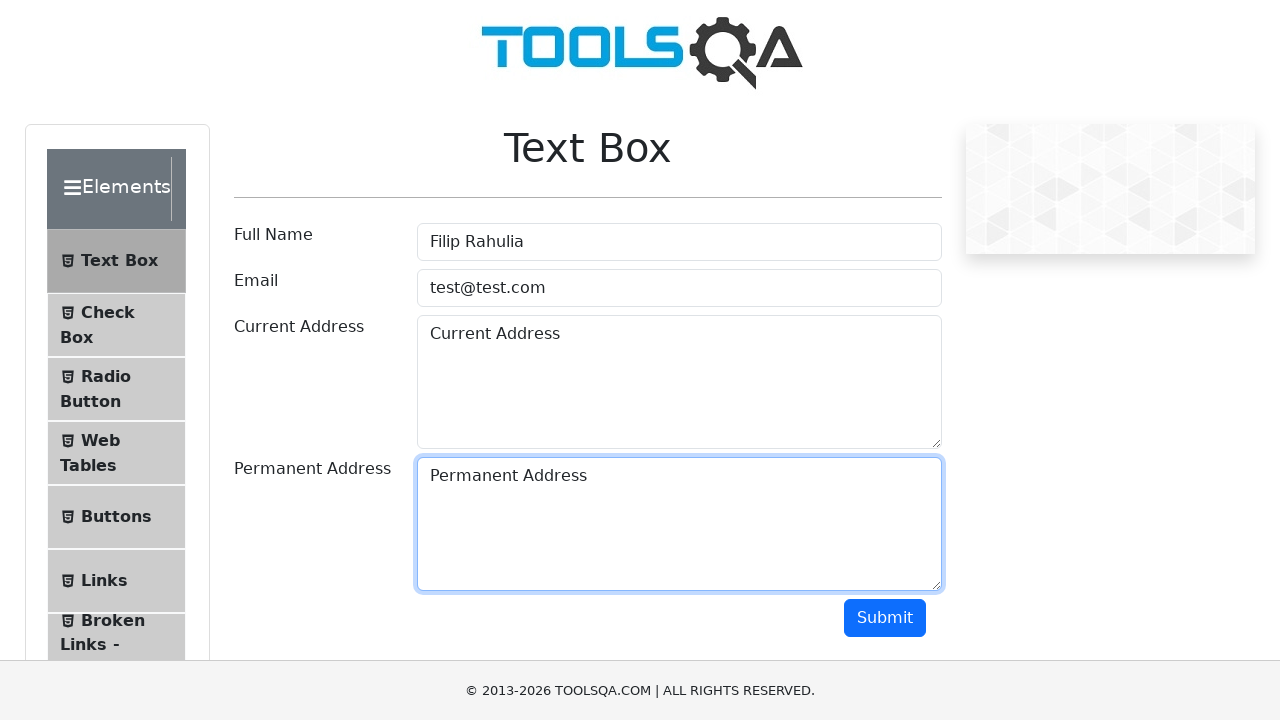